Navigates through the On Running e-commerce website, visiting the homepage, women's shop listing page, and a specific product detail page to verify the pages load correctly.

Starting URL: https://www.on.com/en-au/

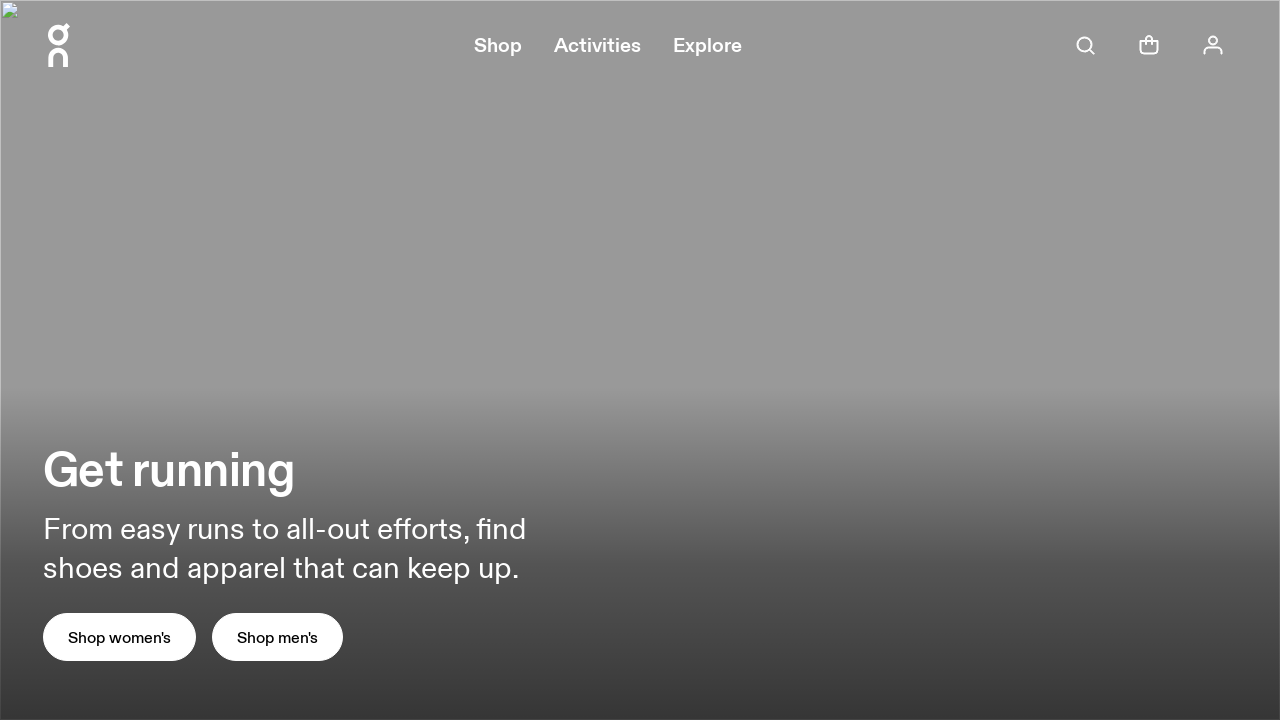

Homepage DOM content loaded
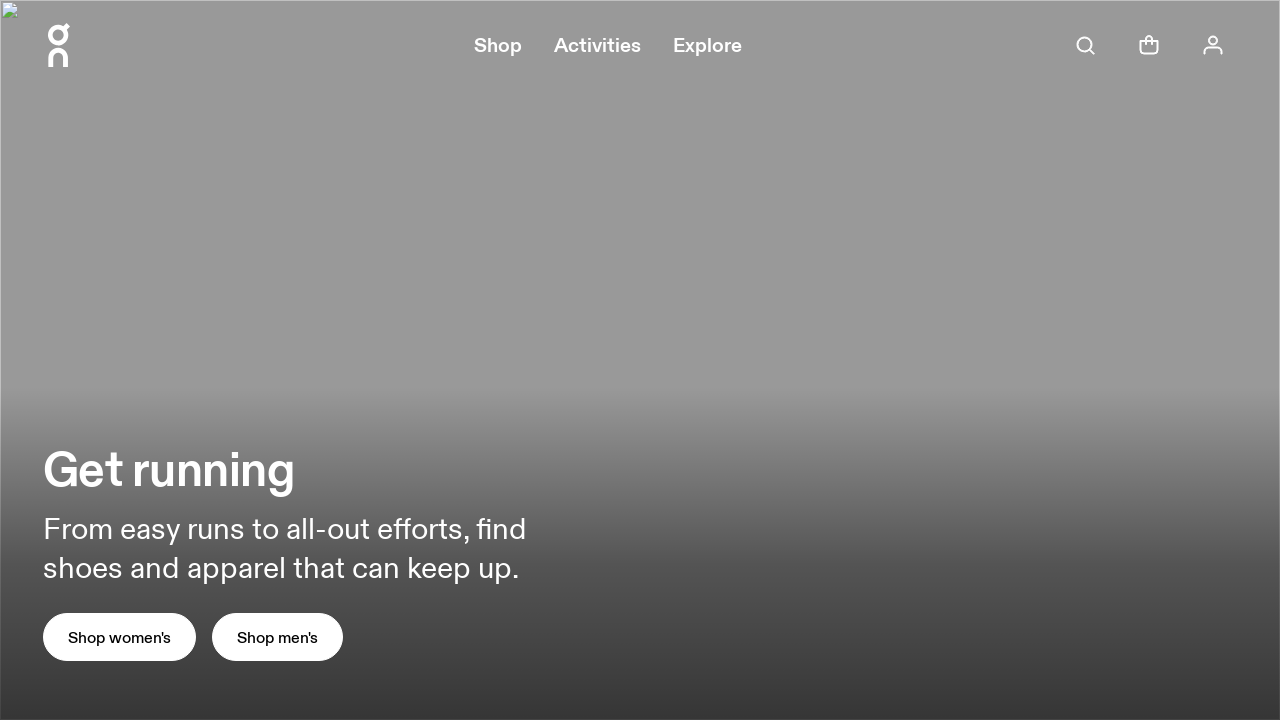

Waited 3 seconds for homepage to fully render
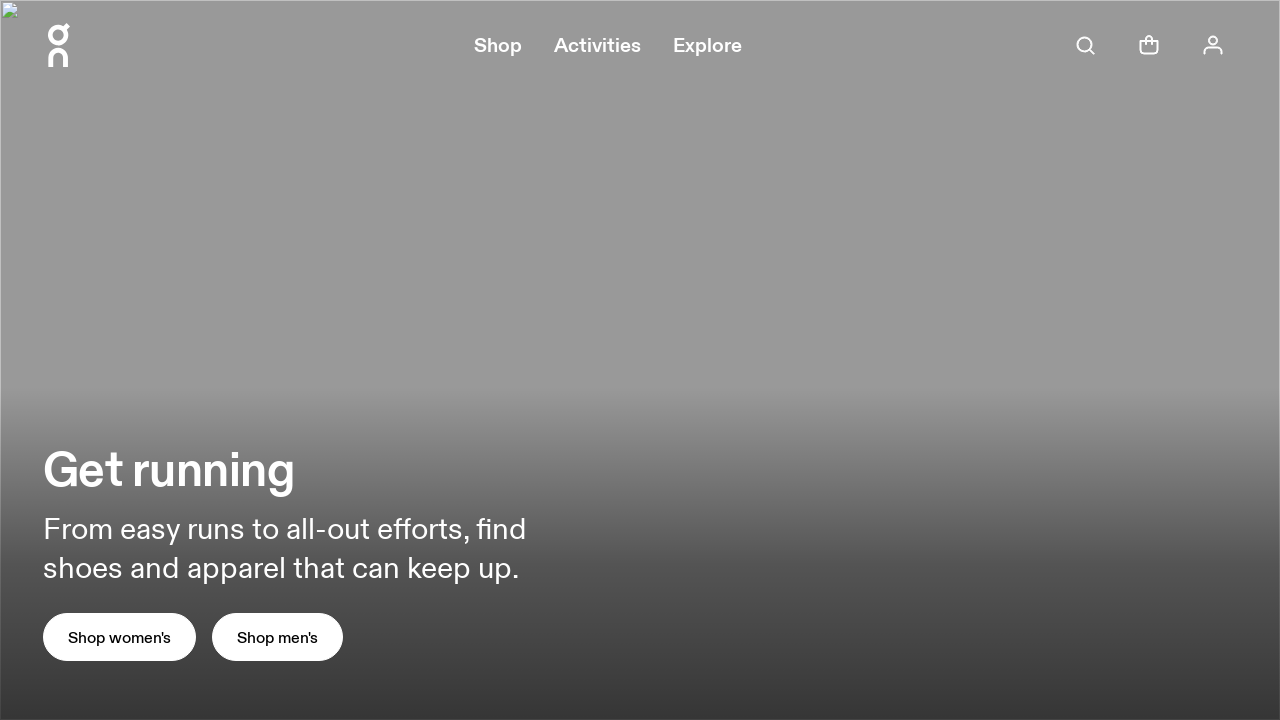

Navigation element verified on homepage
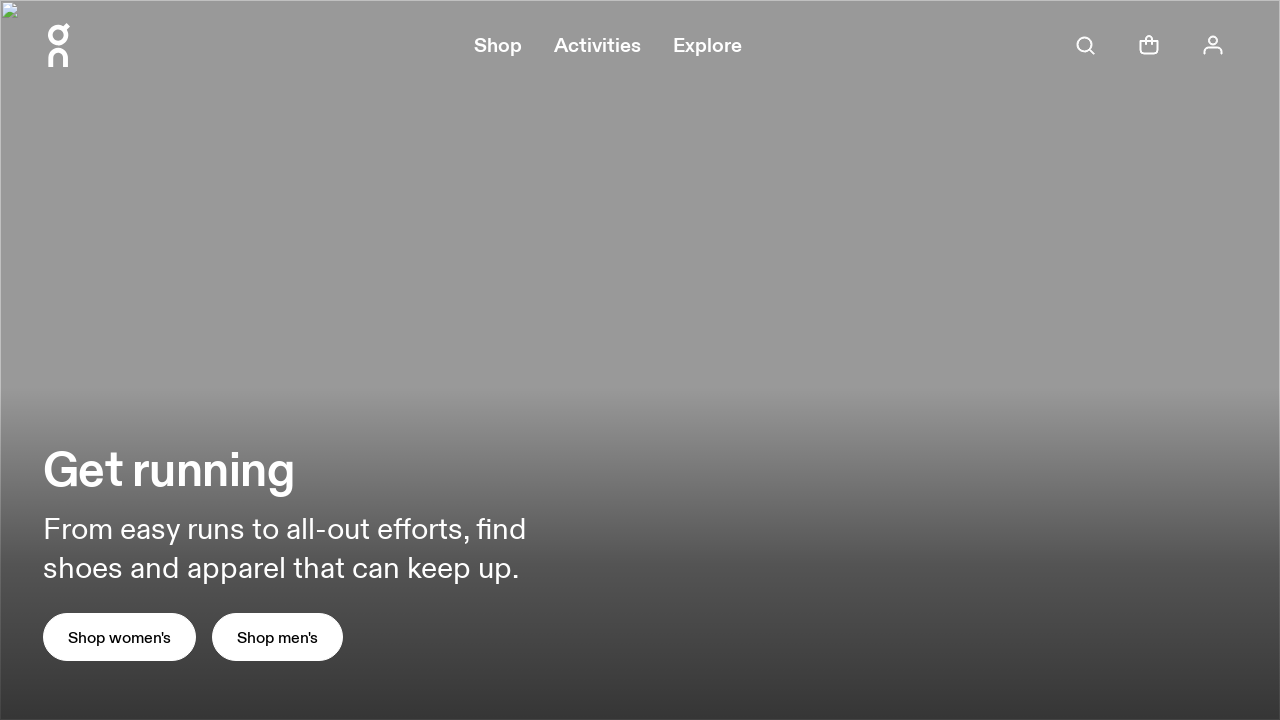

Navigated to women's shop listing page
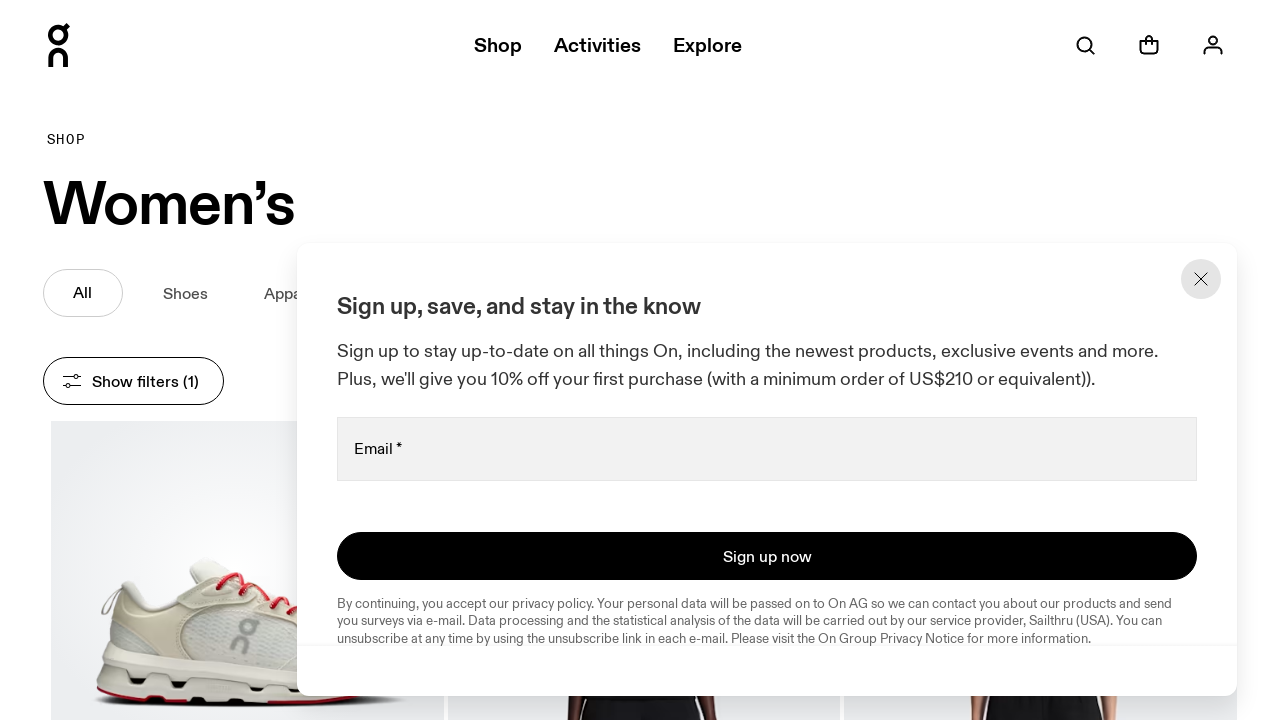

Waited 3 seconds for women's shop page to fully render
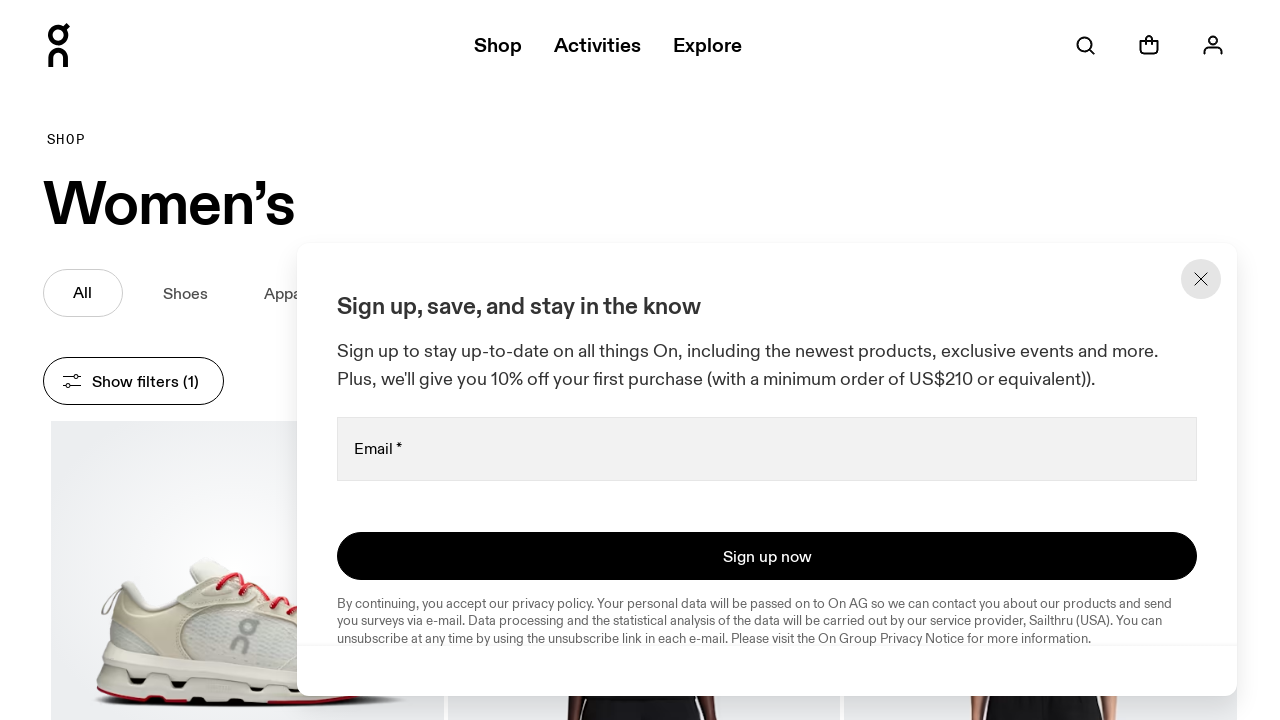

Product grid loaded on women's shop page
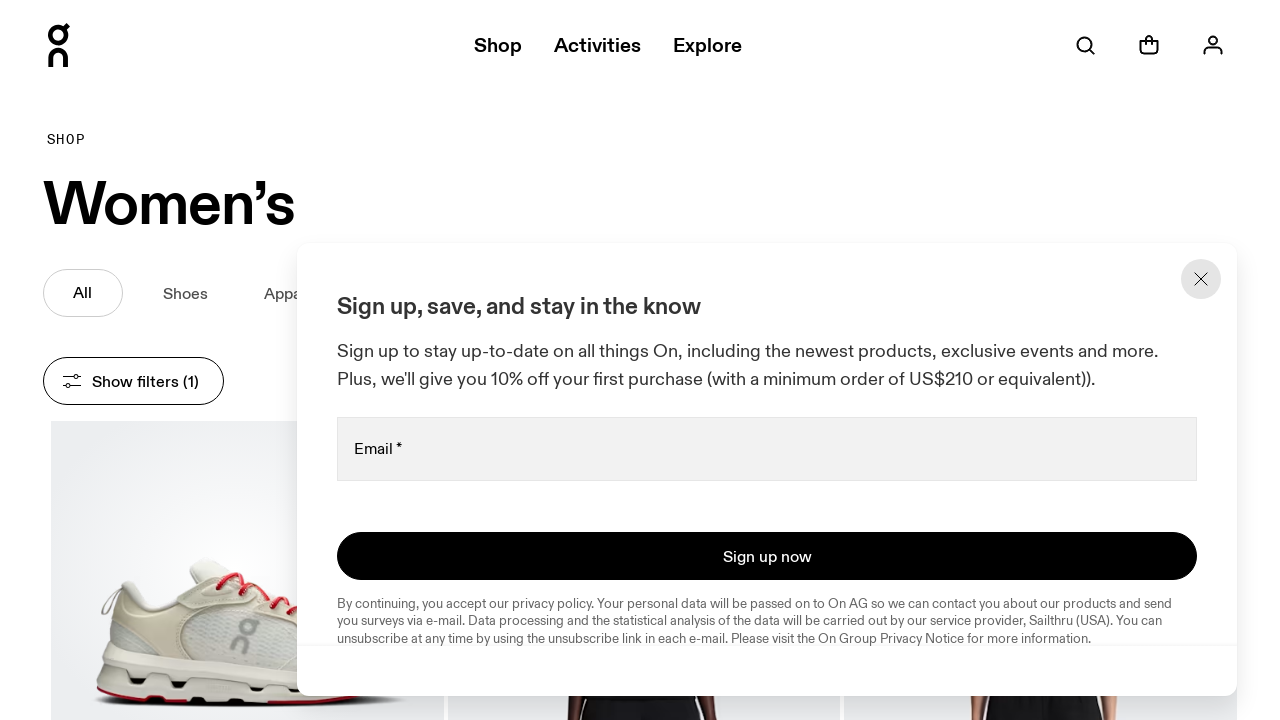

Navigated to Cloud 5.0 product detail page
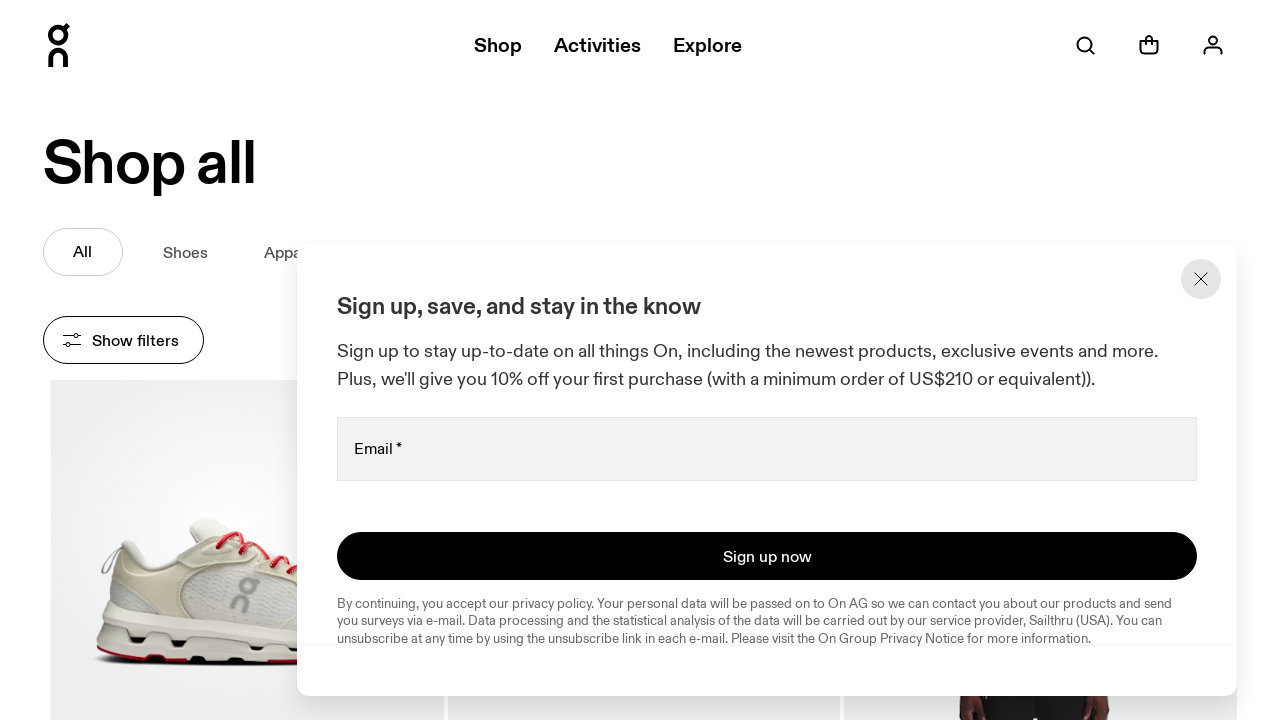

Waited 3 seconds for product detail page to fully render
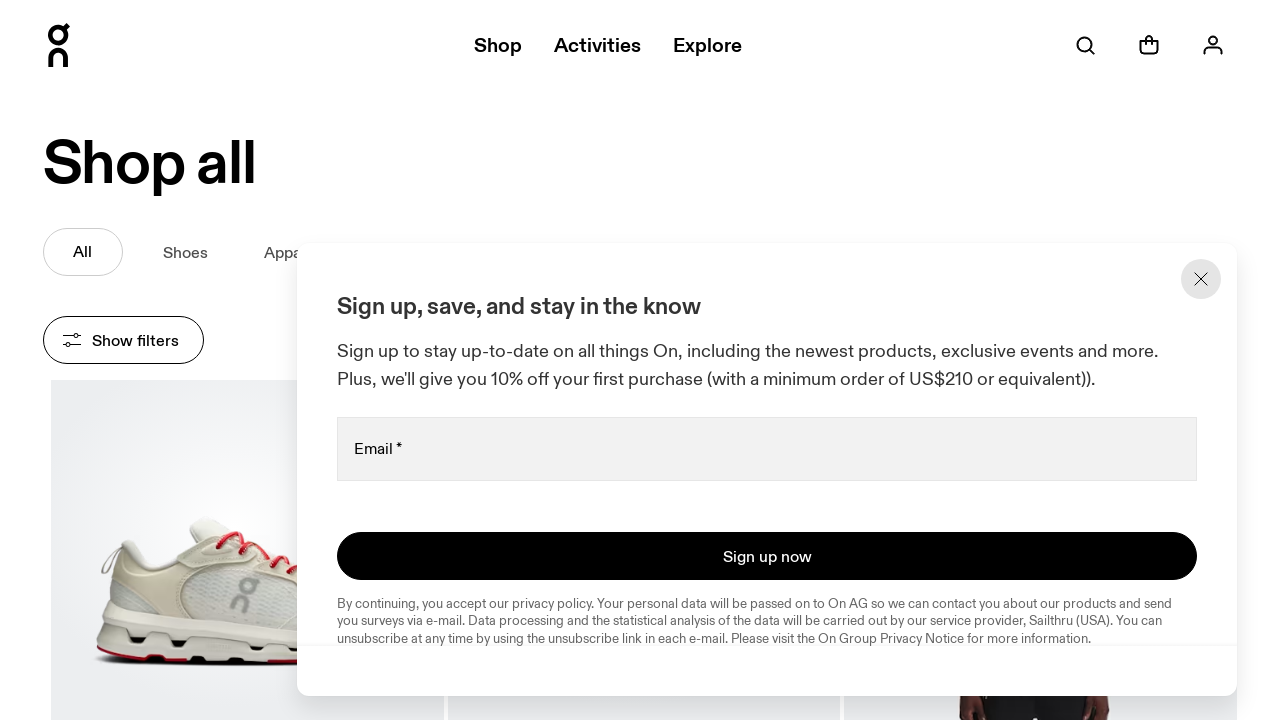

Product title (h1) element verified on product detail page
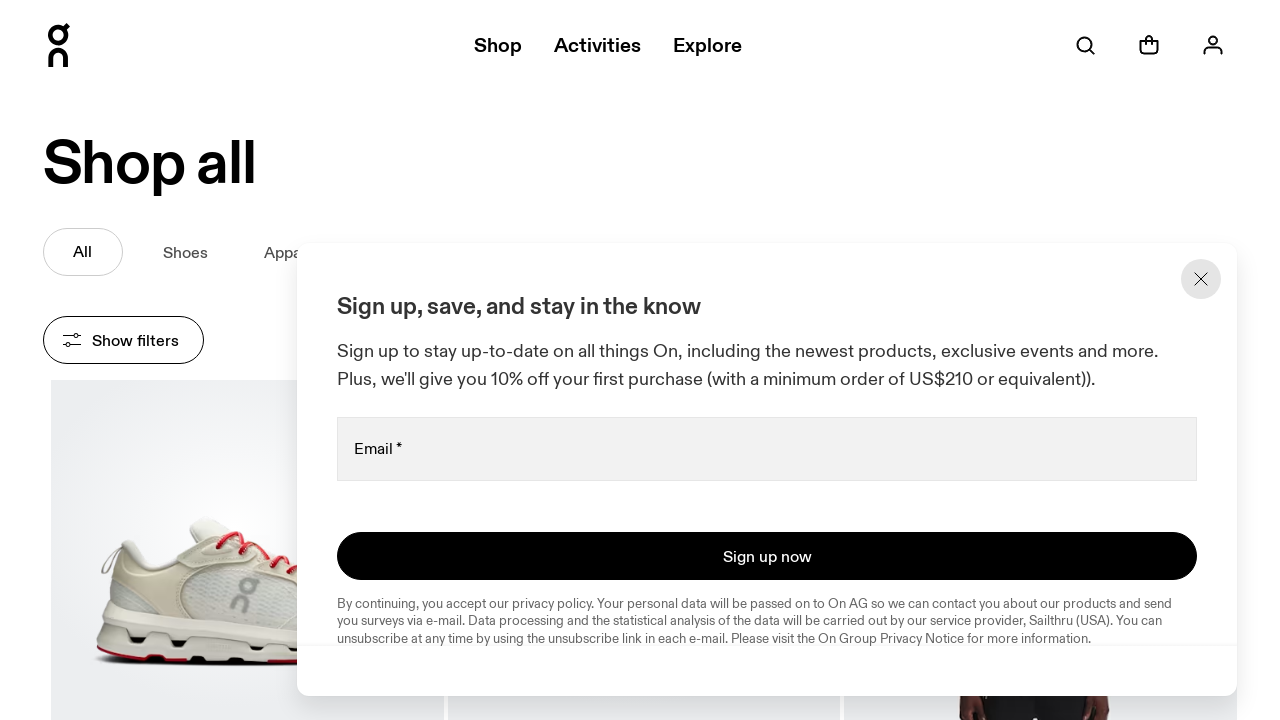

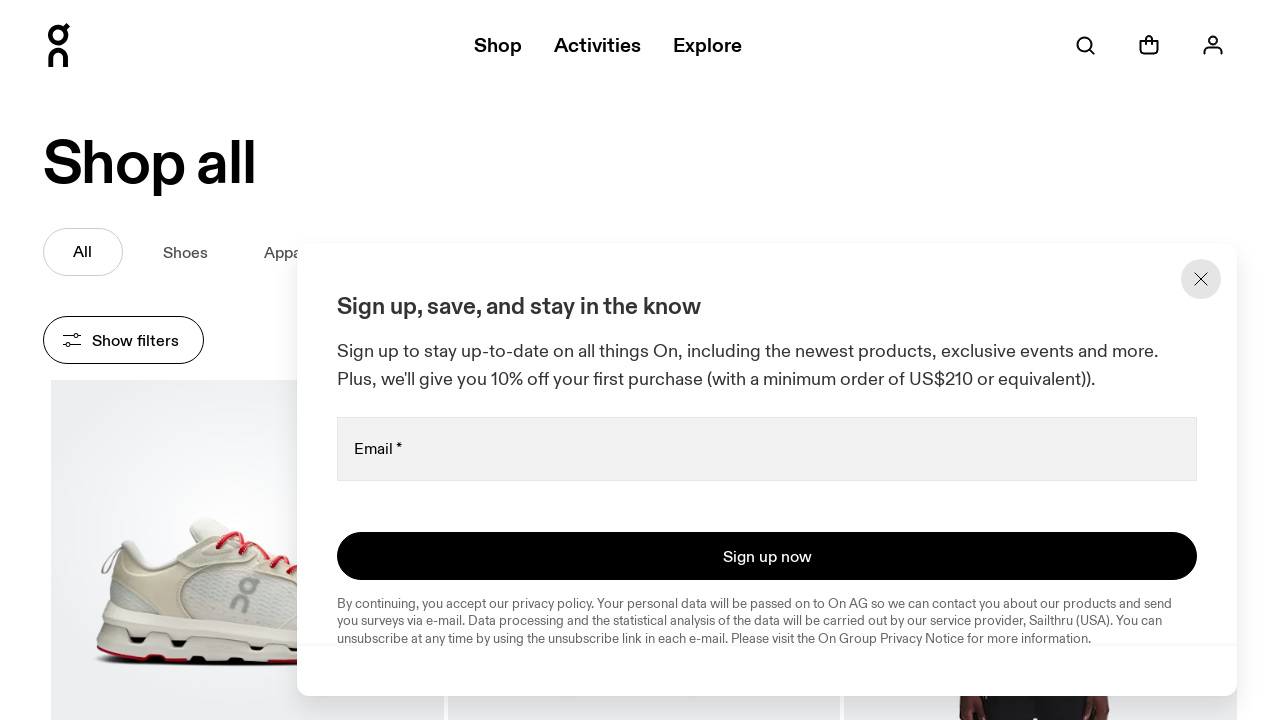